Navigates to the Aaj Tak news website and verifies the page loads successfully by checking the title is present.

Starting URL: https://www.aajtak.in/

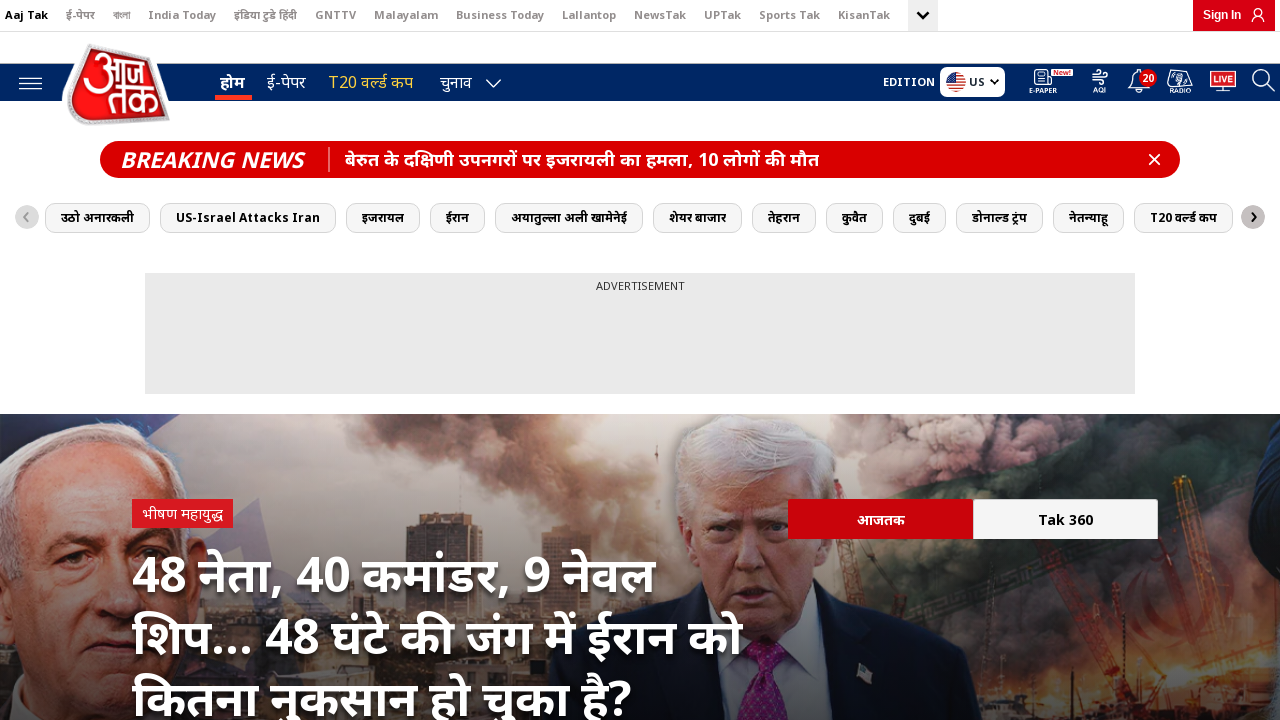

Navigated to Aaj Tak news website (https://www.aajtak.in/)
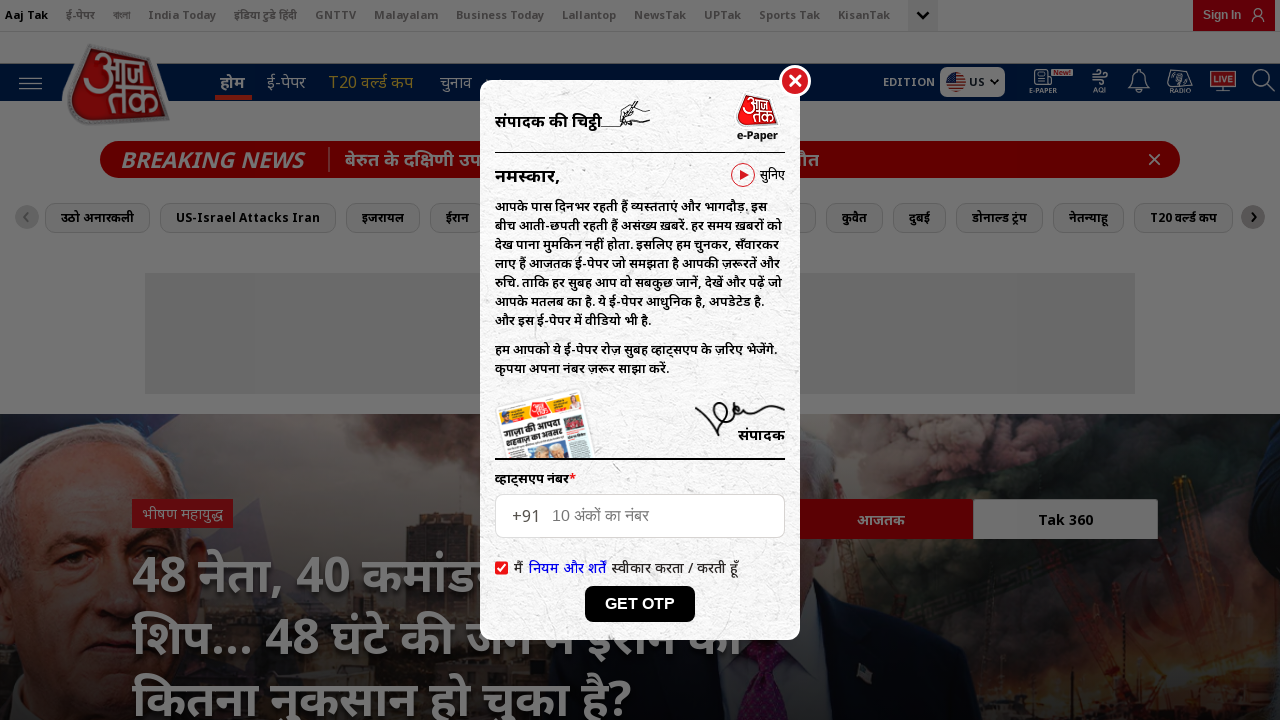

Page DOM content loaded
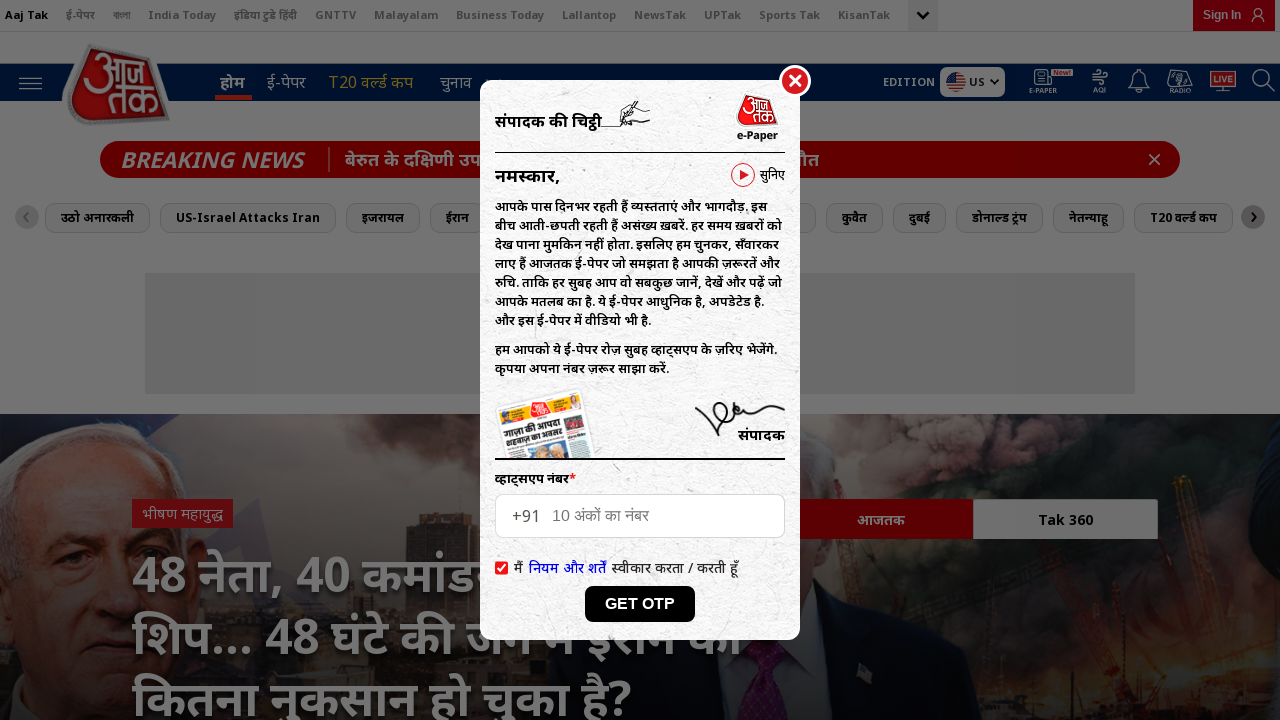

Retrieved page title
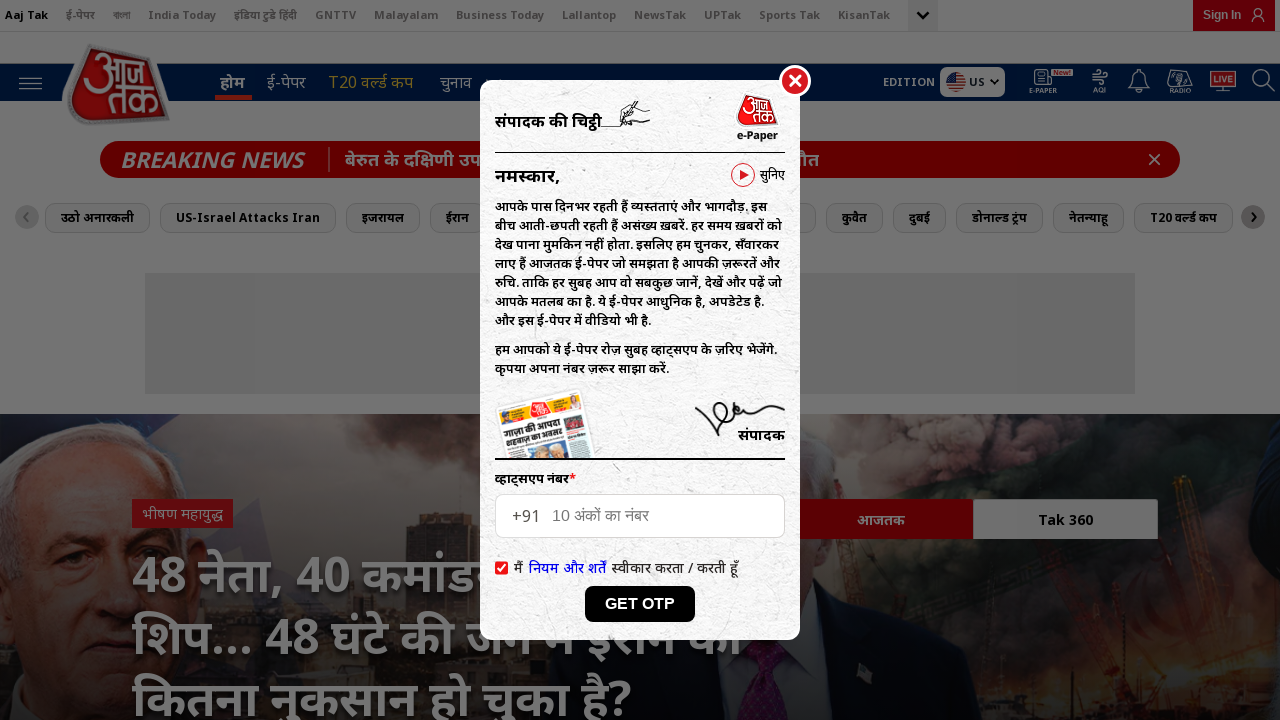

Verified page title is present and not empty
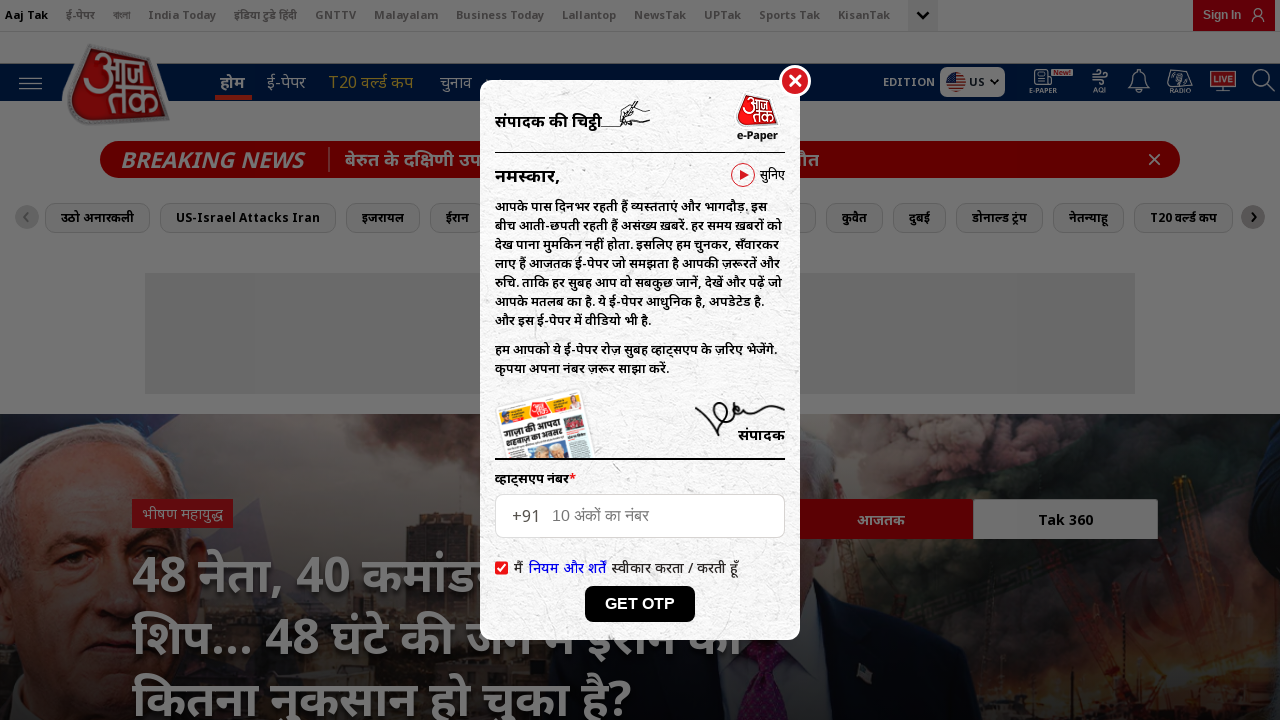

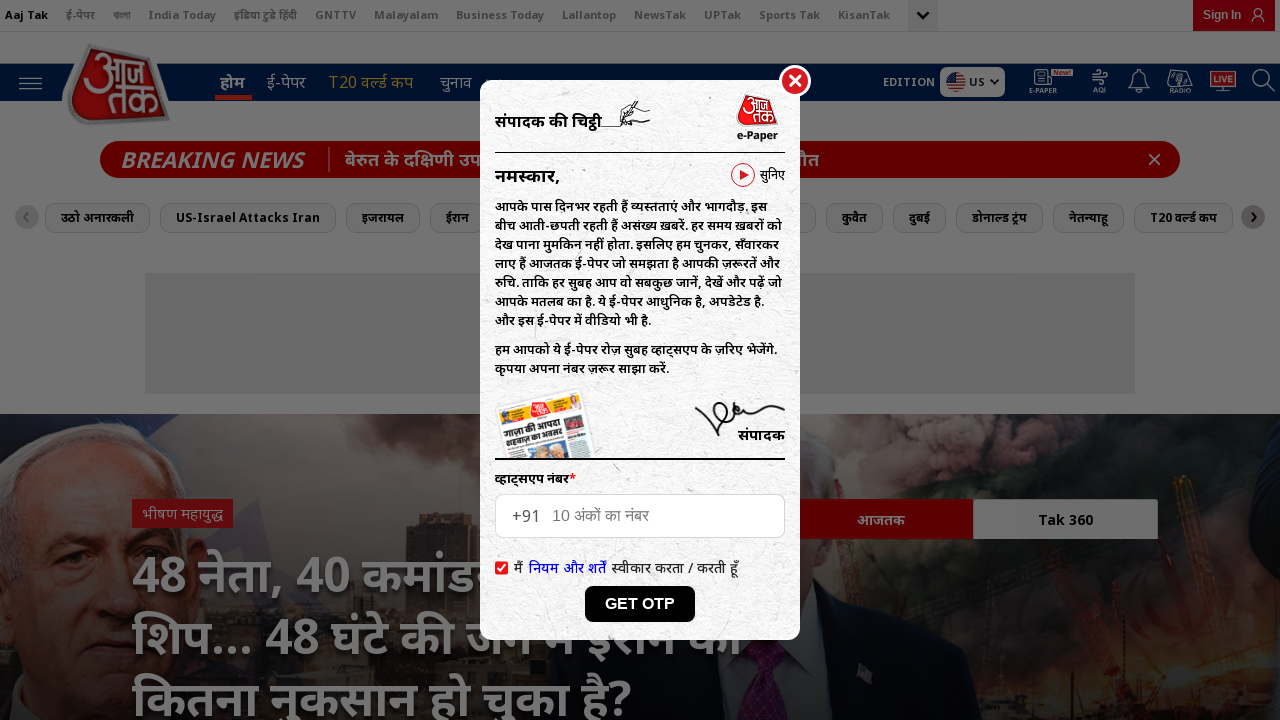